Tests entering only a name, submitting the form, and confirming with Yes button to verify the thank you message

Starting URL: https://kristinek.github.io/site/tasks/provide_feedback

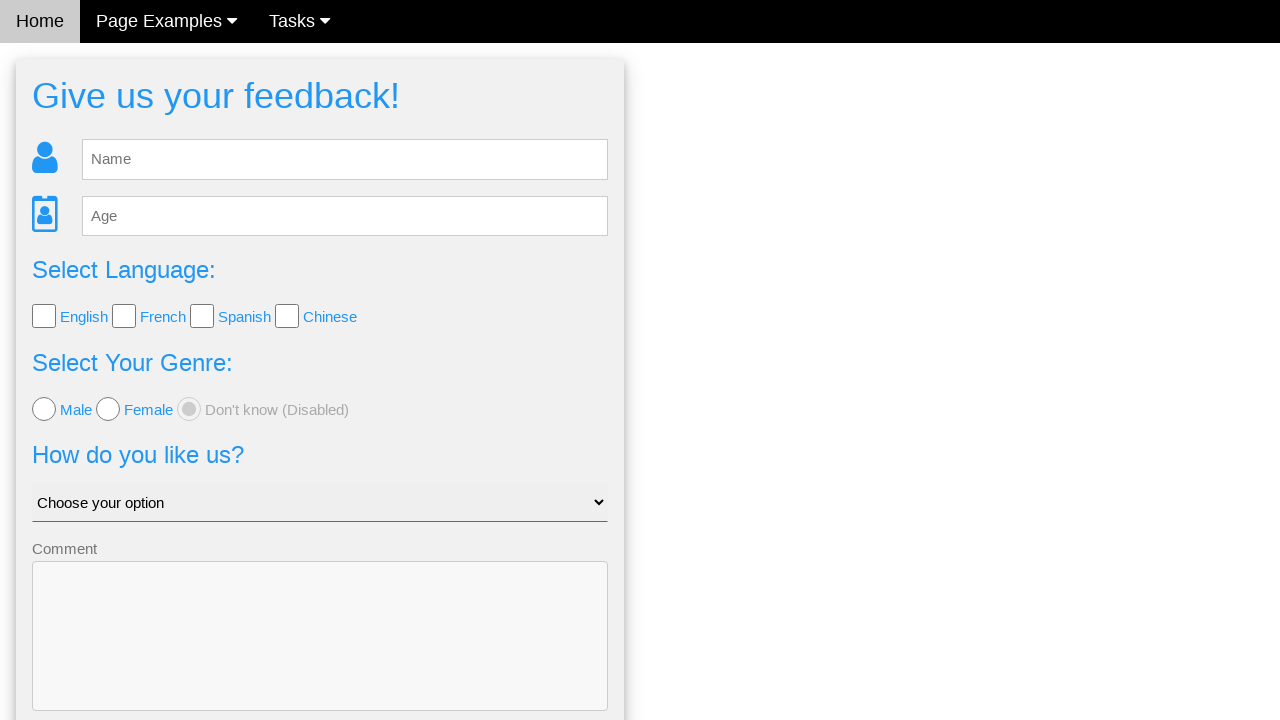

Filled name field with 'Julija' on input[name='name']
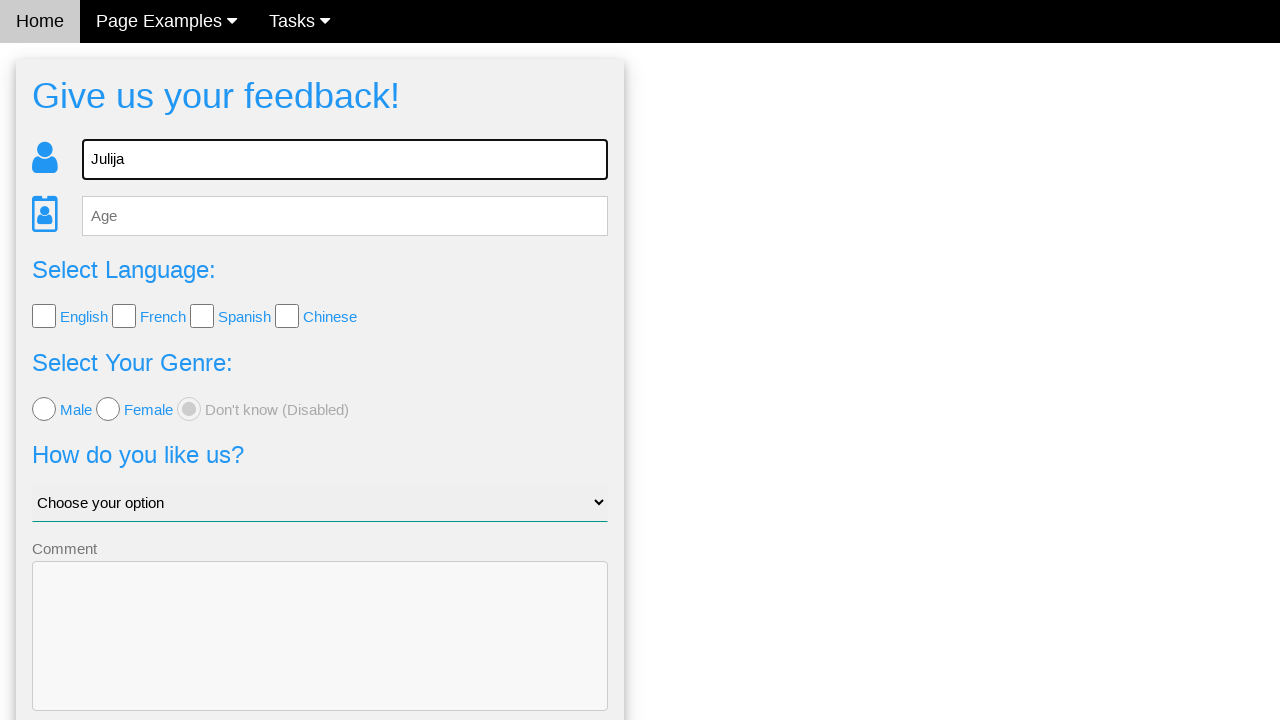

Clicked submit button to send feedback at (320, 656) on button[type='submit']
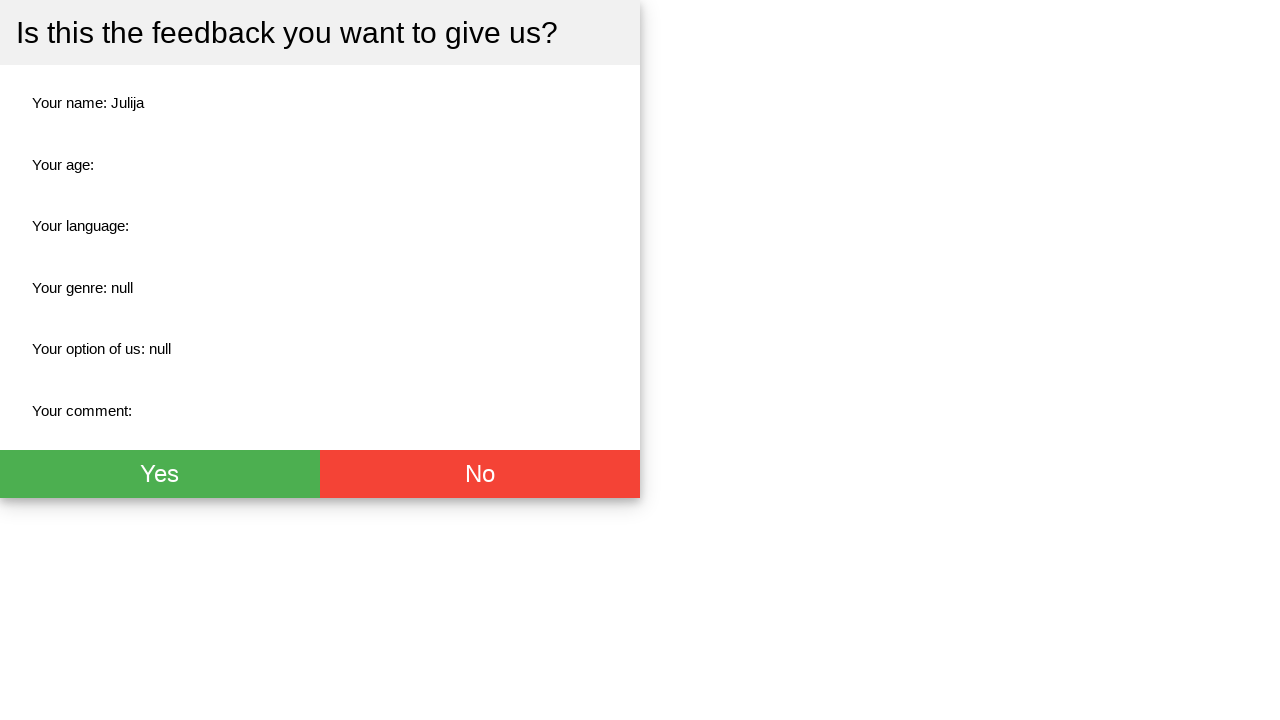

Clicked Yes button in confirmation dialog at (160, 517) on button:has-text('Yes')
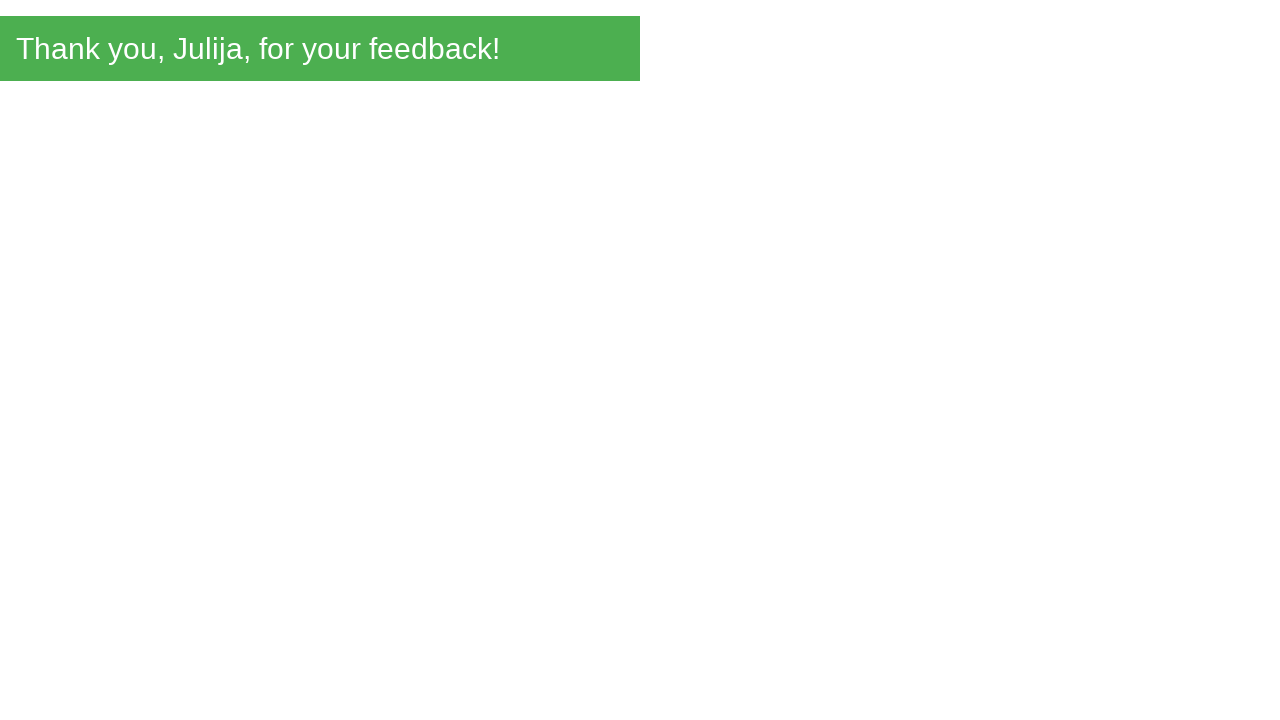

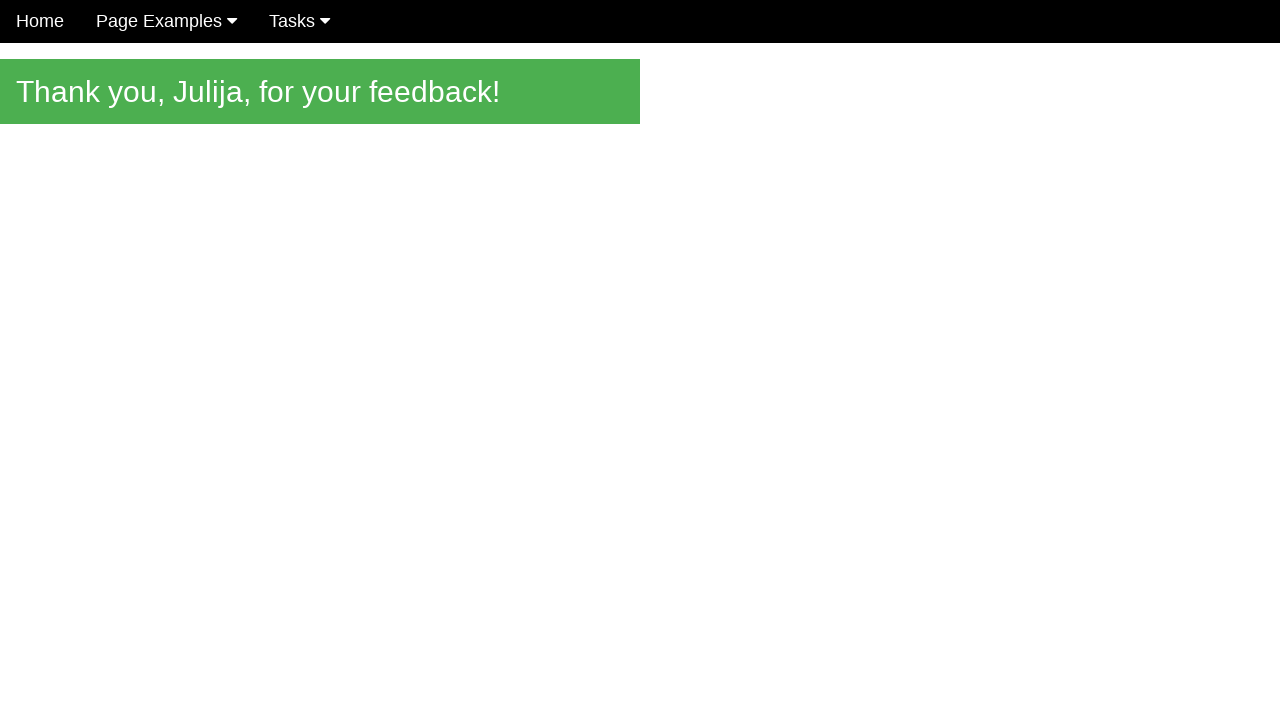